Tests scrolling an element into view that is initially outside the viewport

Starting URL: https://axafrance.github.io/webengine-dotnet/demo/Test.html

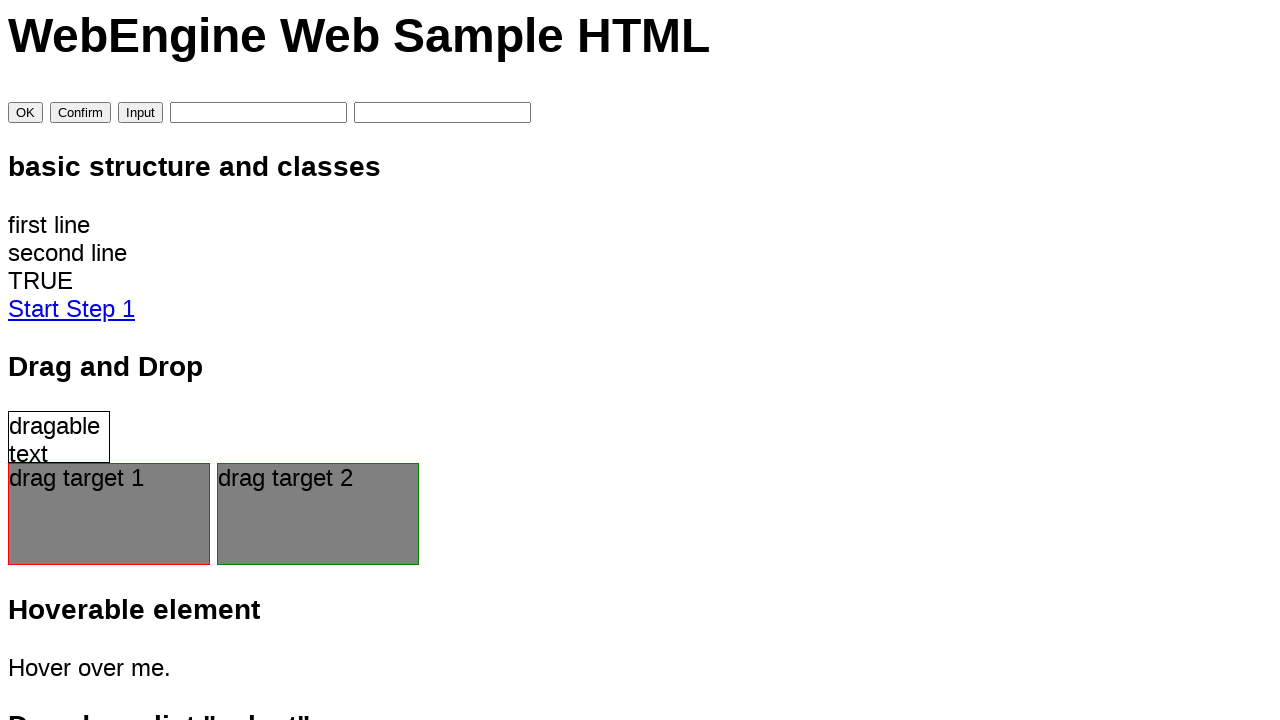

Located element with custom attribute 'scroll_intoview'
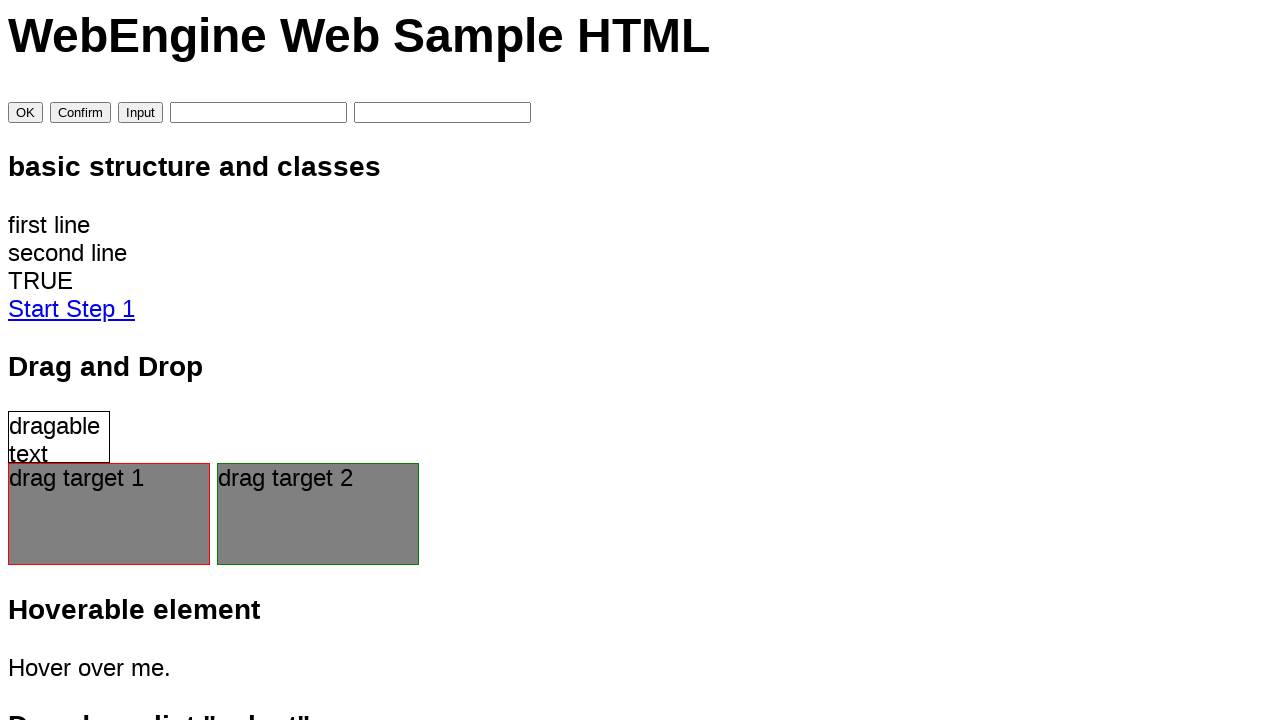

Verified that the target element exists on the page
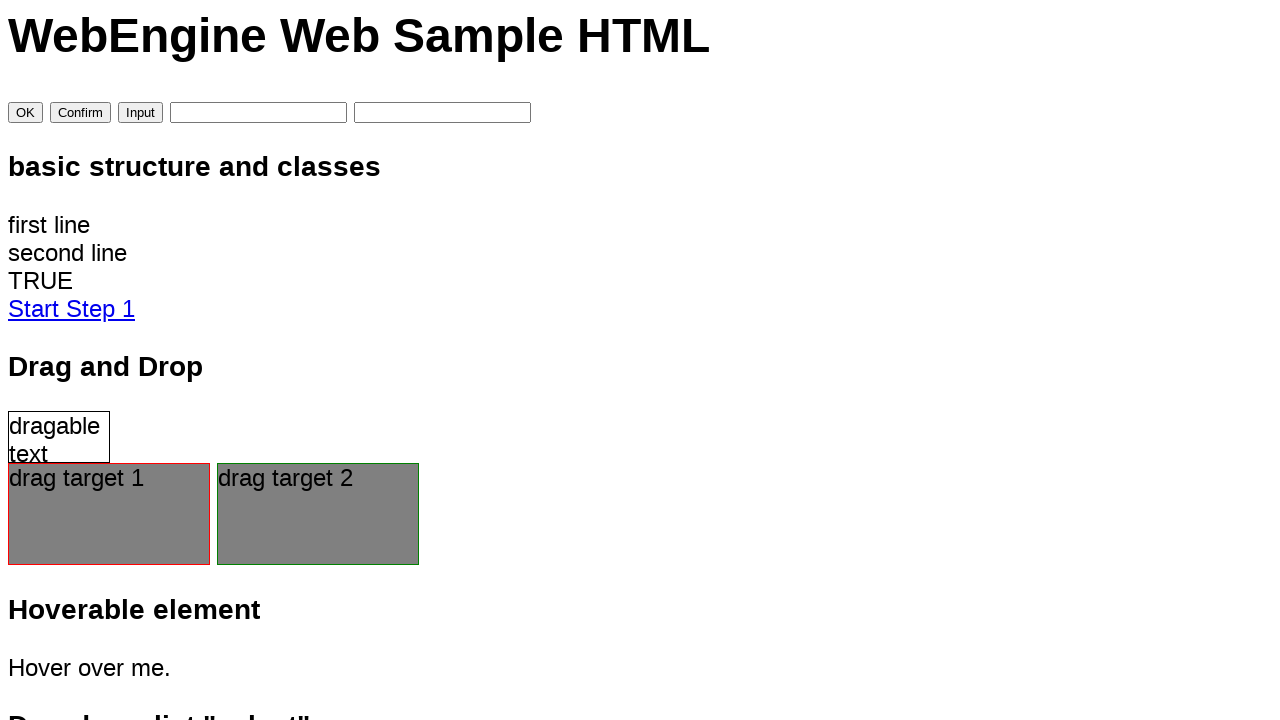

Scrolled element into view
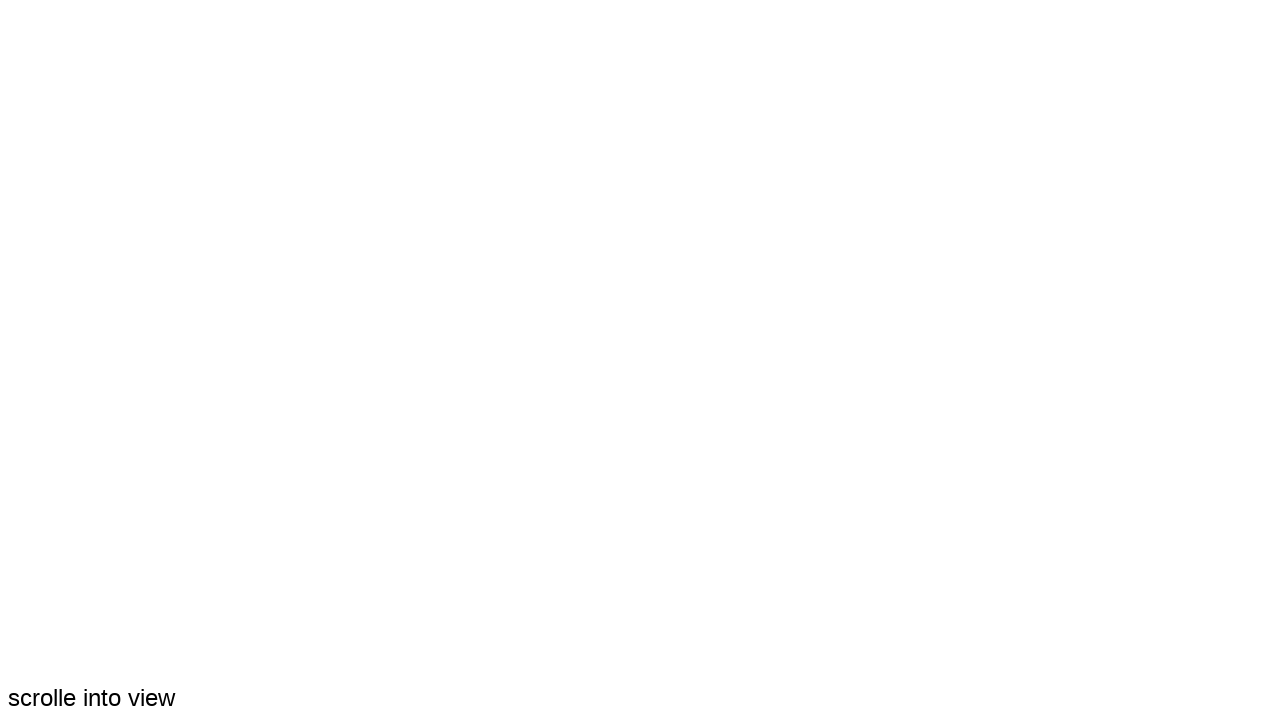

Checked visibility of element after scrolling
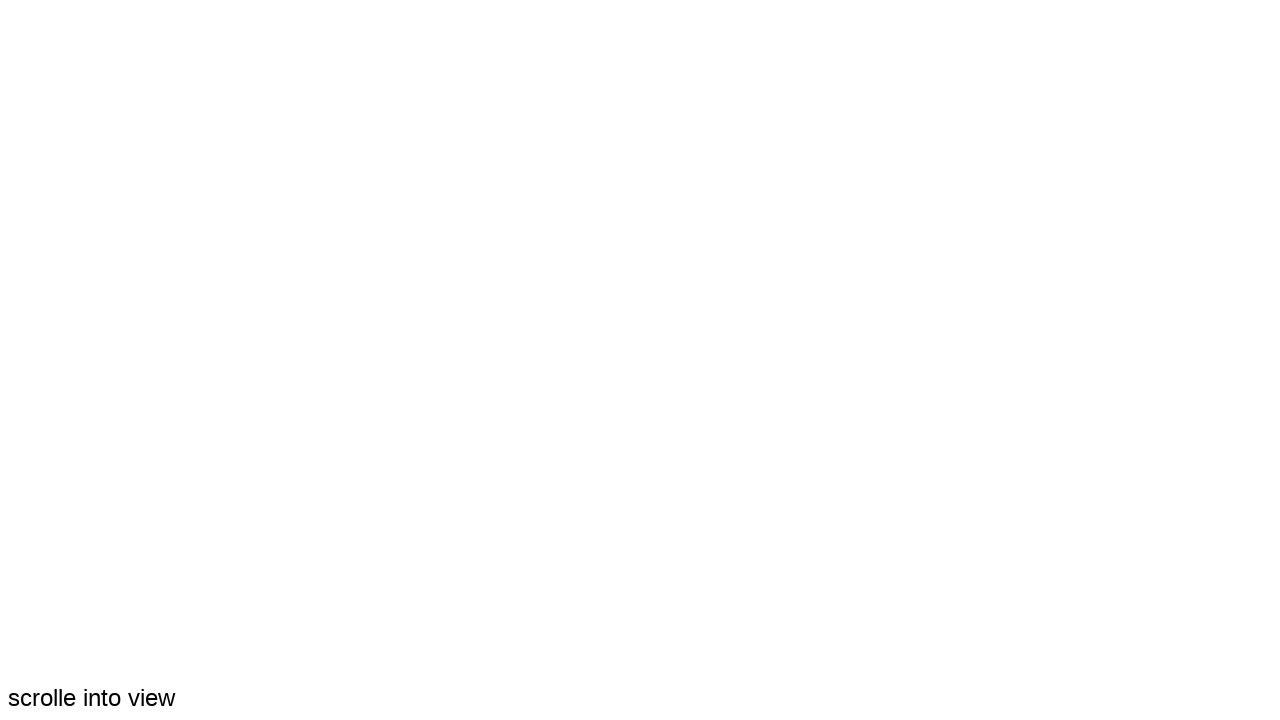

Confirmed that the element is now visible in the viewport
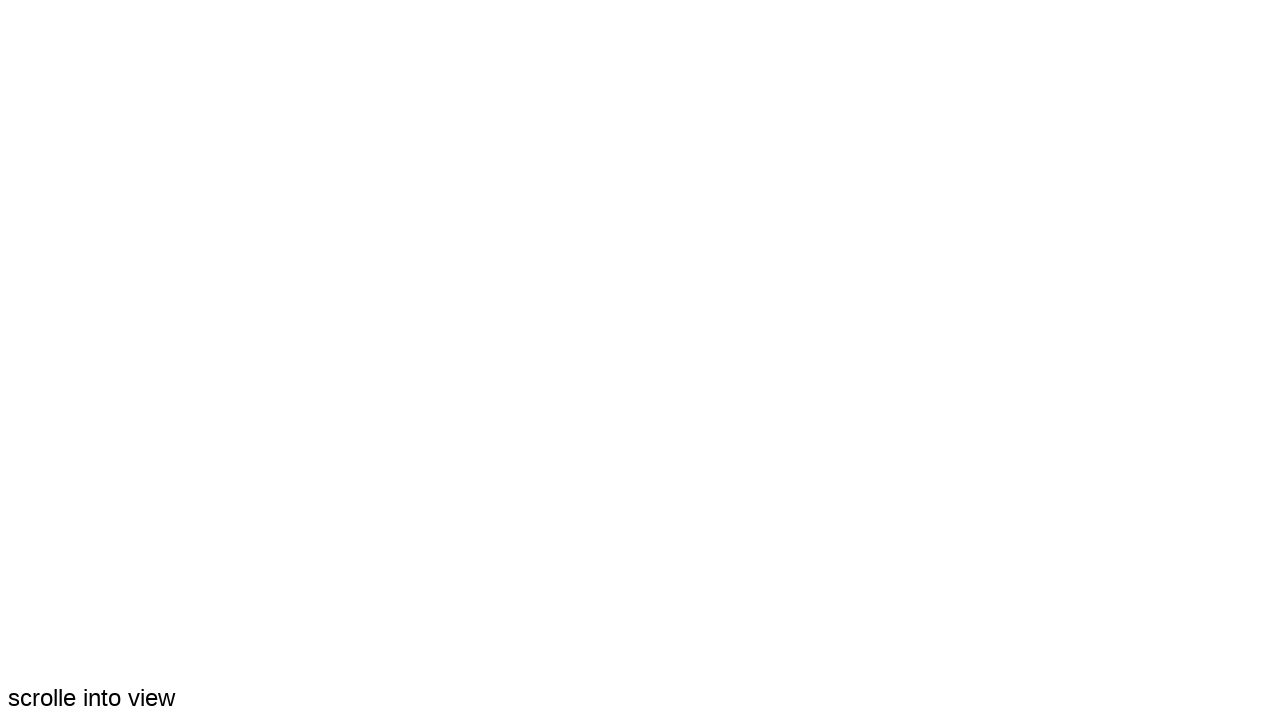

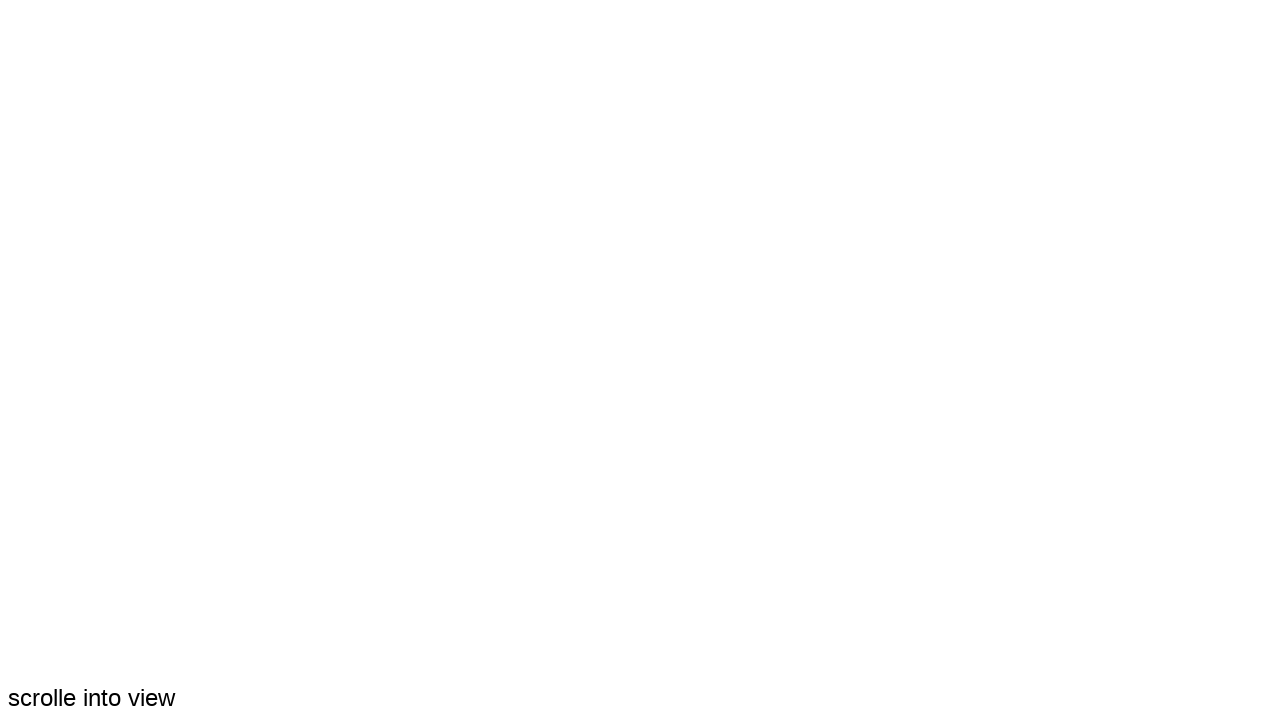